Tests an Angular practice form by filling in name, checking a checkbox, selecting from dropdown, and submitting the form to verify success message

Starting URL: https://rahulshettyacademy.com/angularpractice/

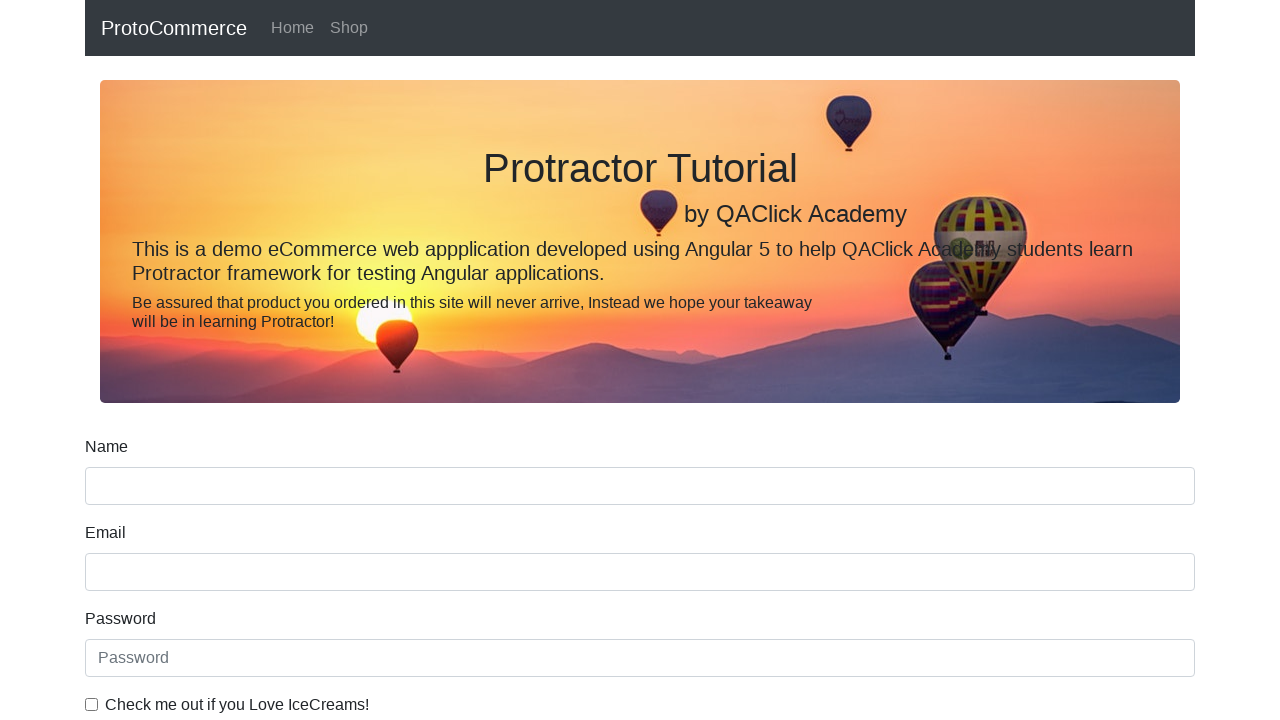

Filled name field with 'Jaya Shukla' on input[name='name']
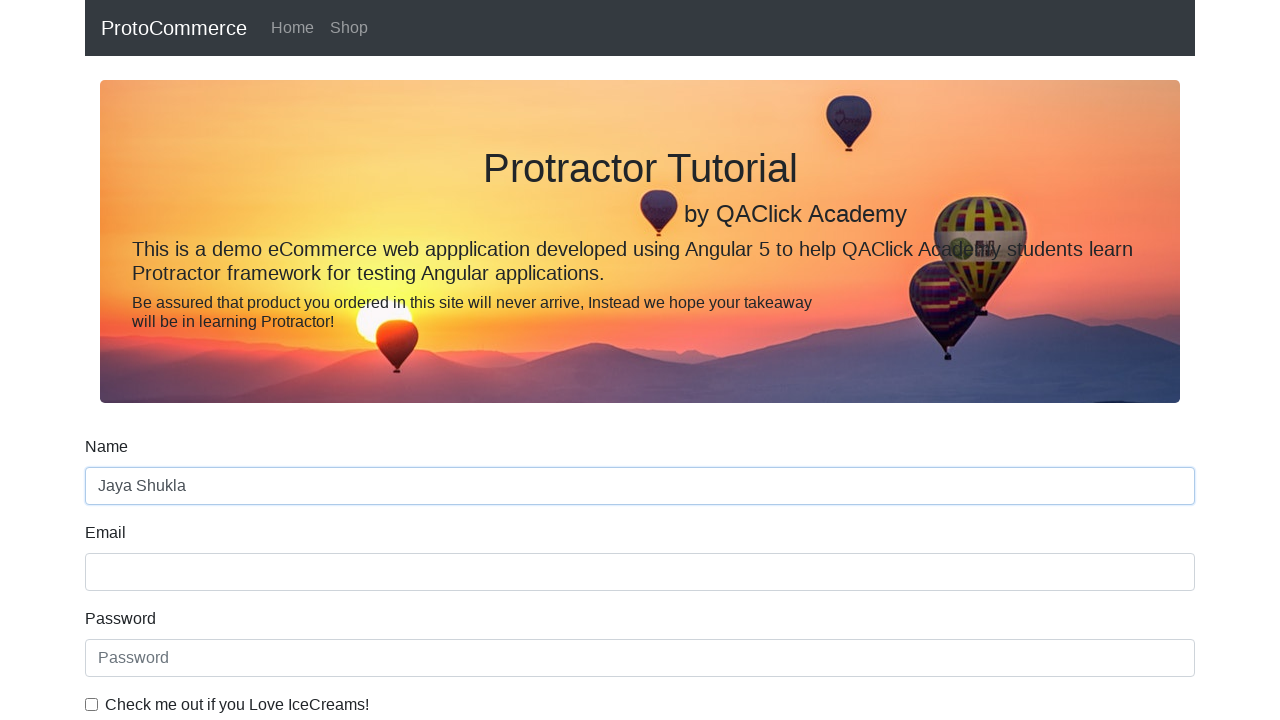

Checked the example checkbox at (92, 704) on #exampleCheck1
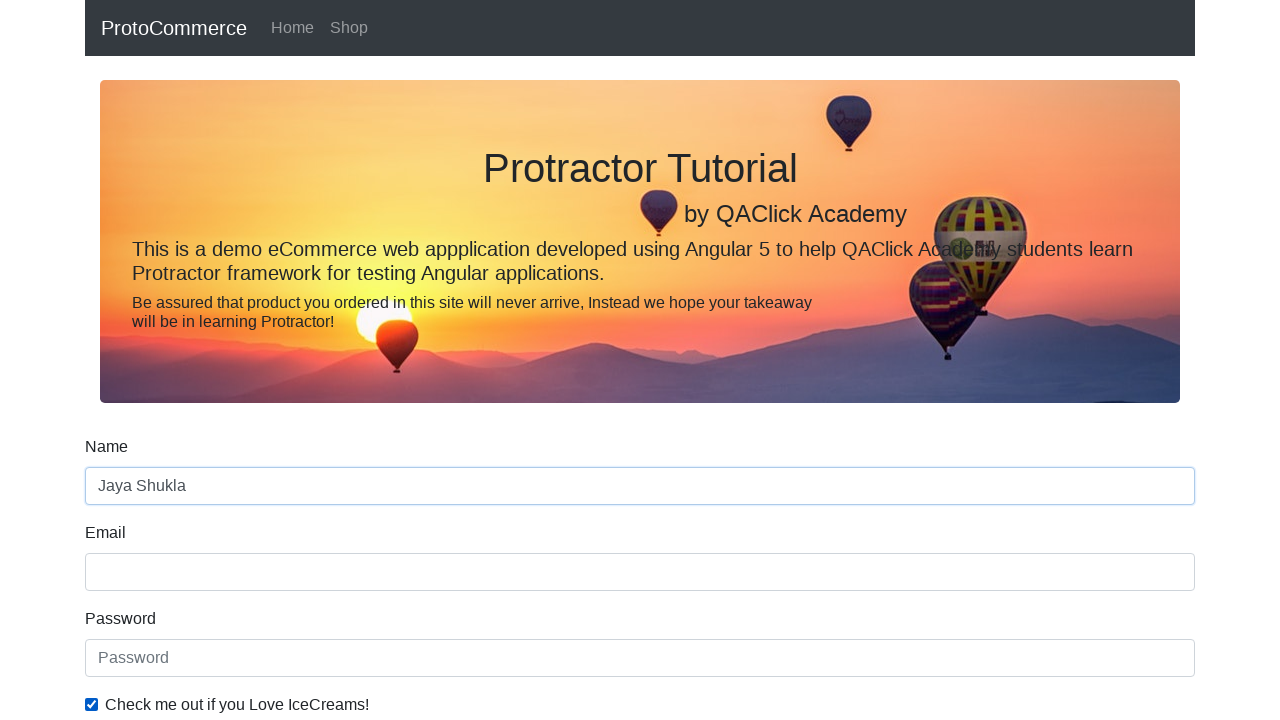

Selected 'Female' from dropdown on #exampleFormControlSelect1
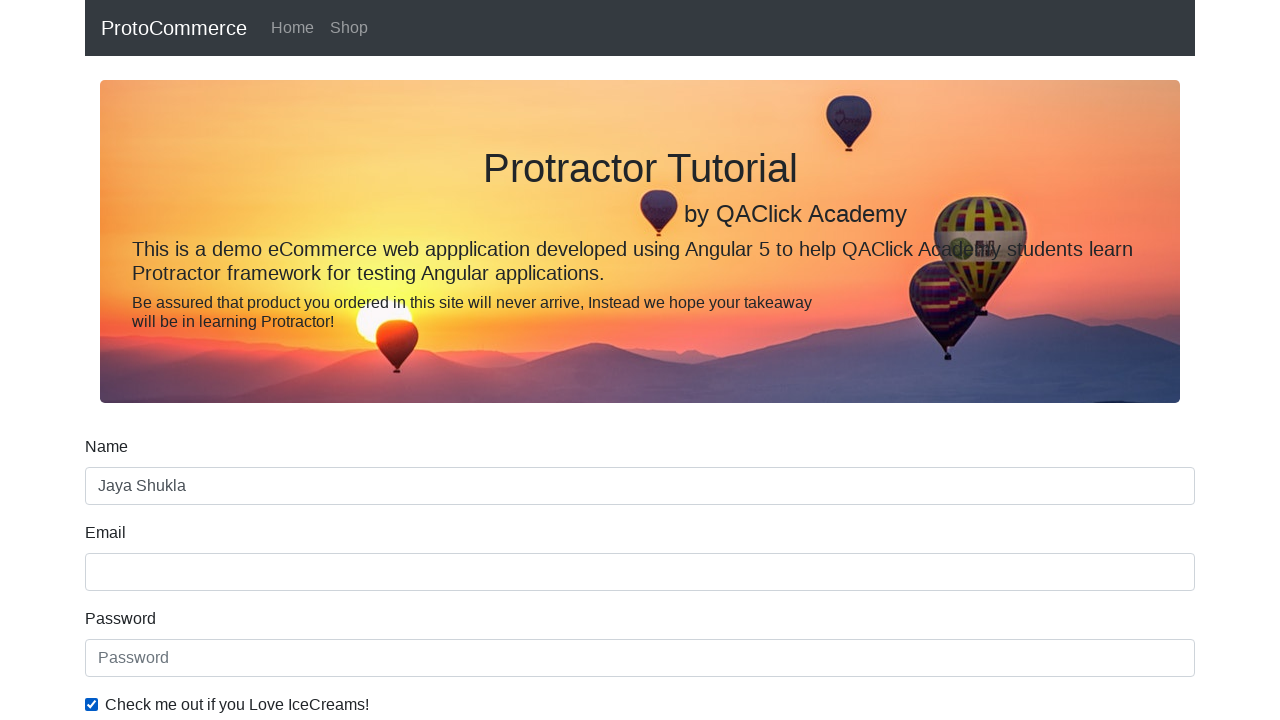

Clicked the submit button at (123, 491) on input.btn-success
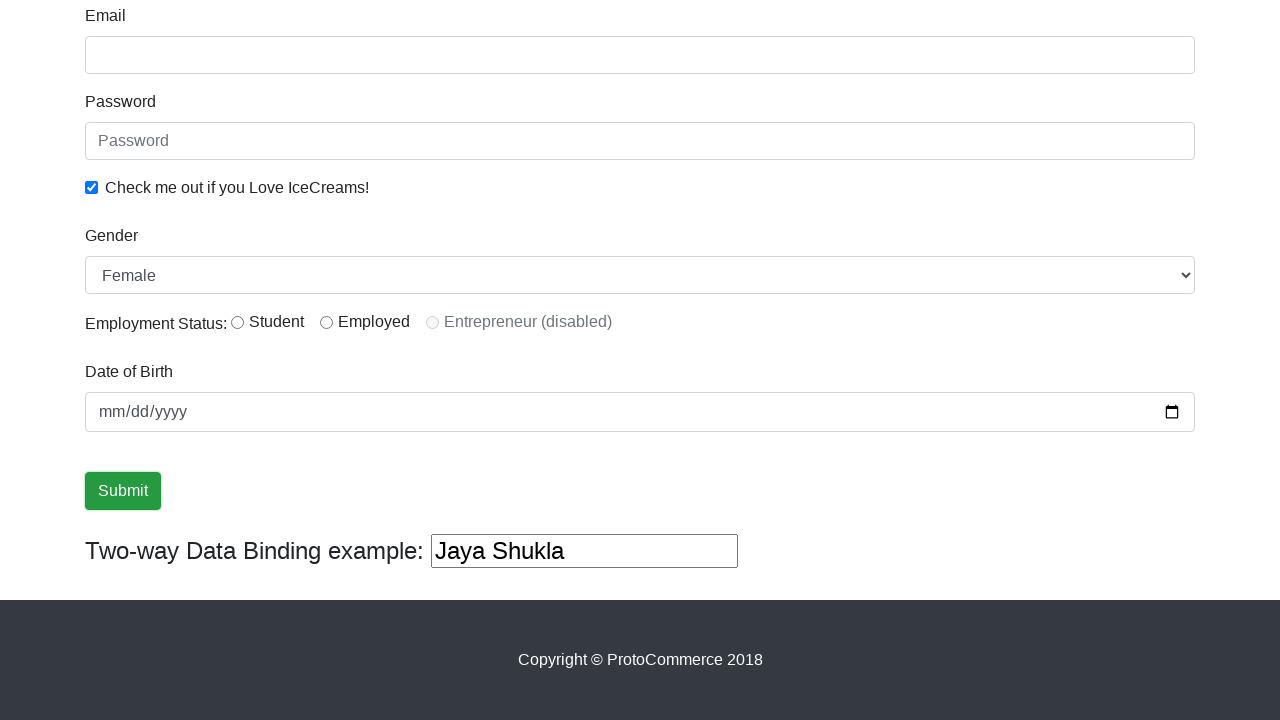

Success message appeared
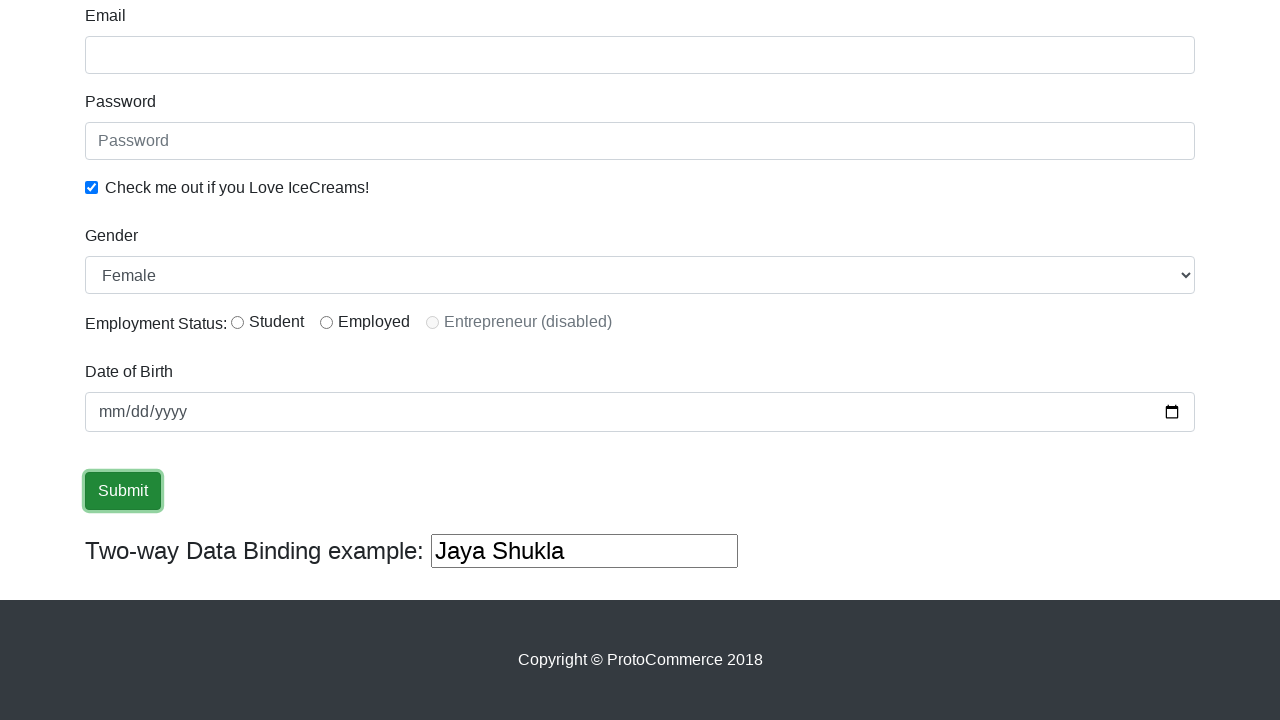

Retrieved success message text
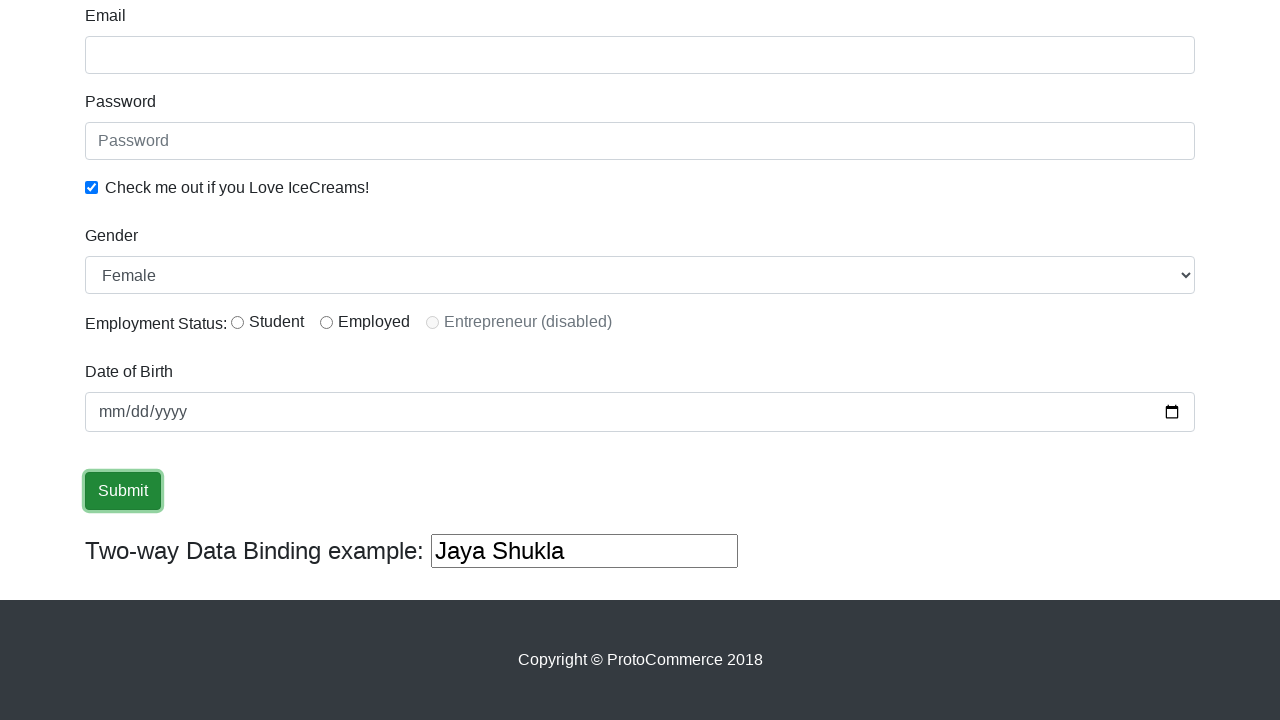

Verified success message contains expected text
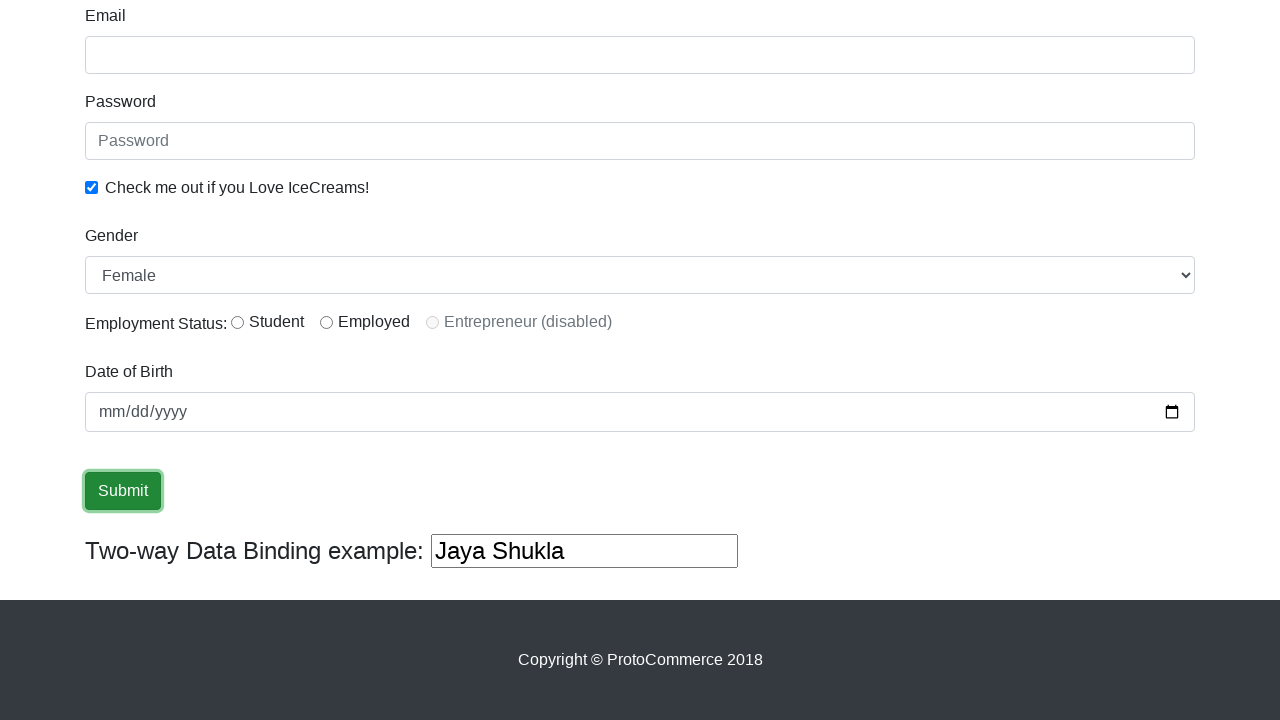

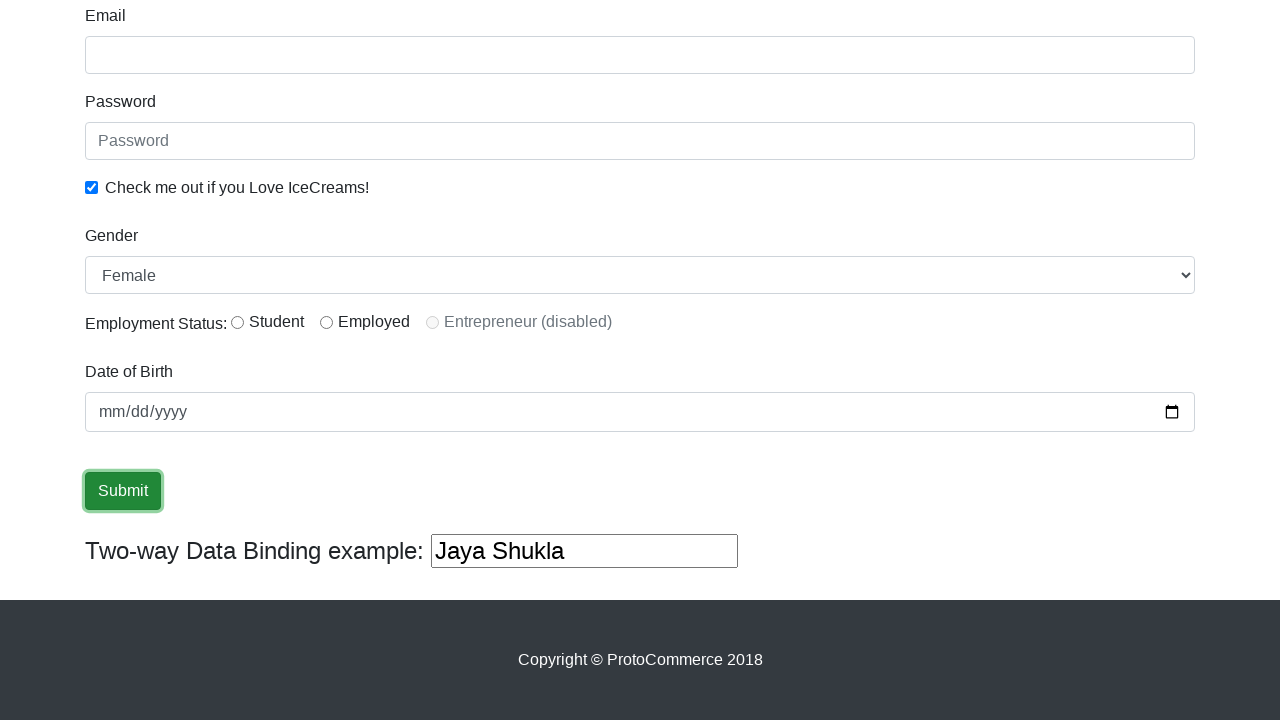